Navigates to the OrangeHRM demo site and verifies the page loads correctly by checking the page title and URL are accessible.

Starting URL: https://opensource-demo.orangehrmlive.com/

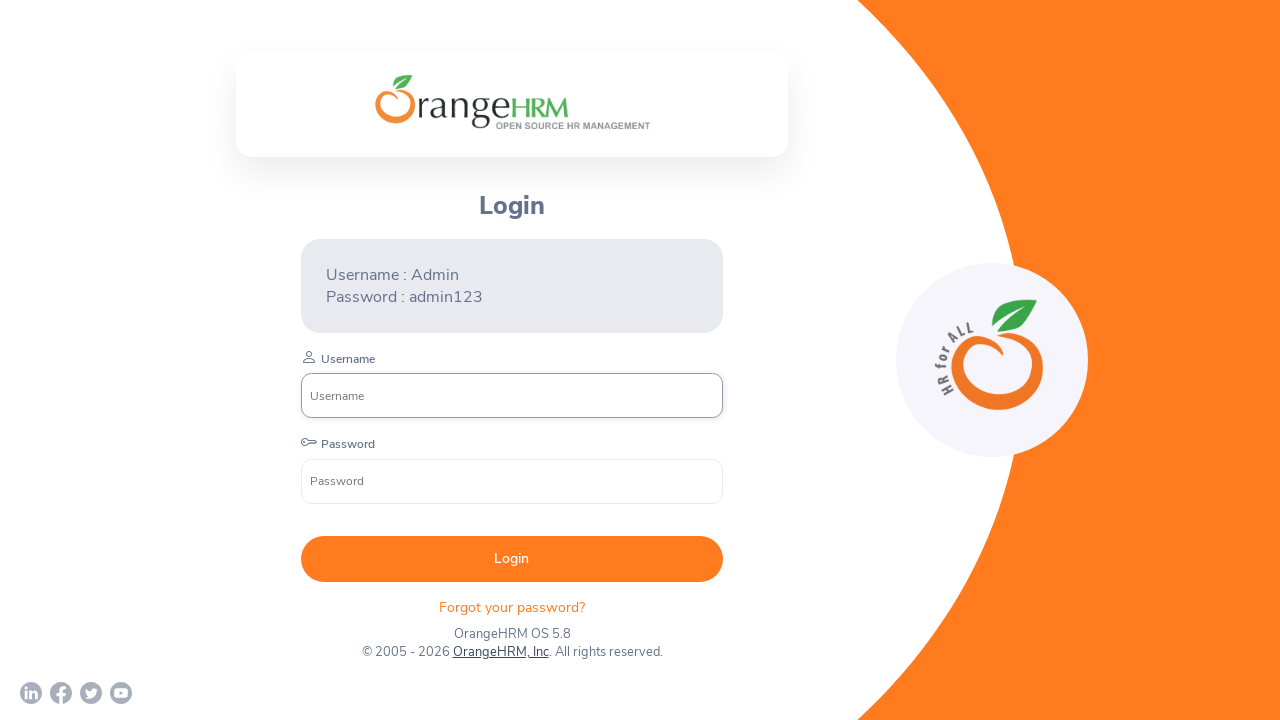

Set viewport size to 1920x1080
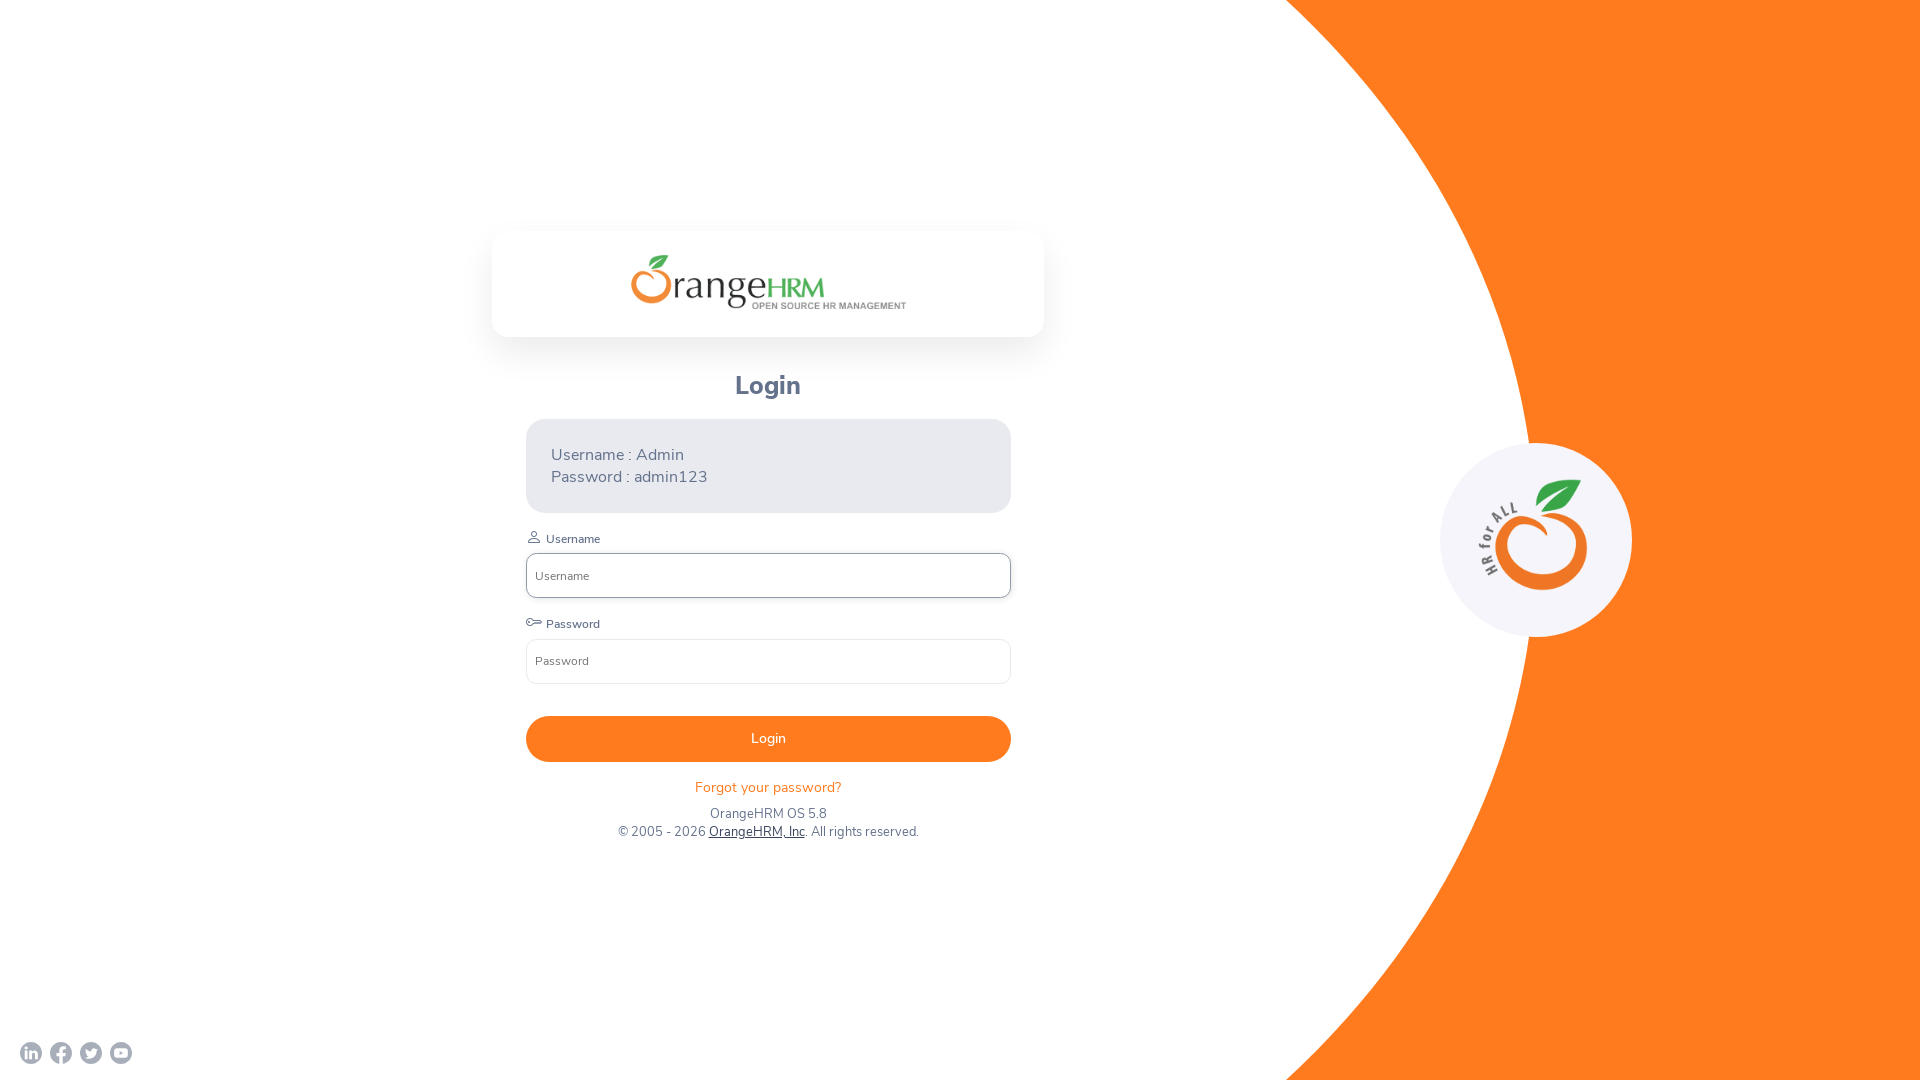

Page DOM content loaded successfully
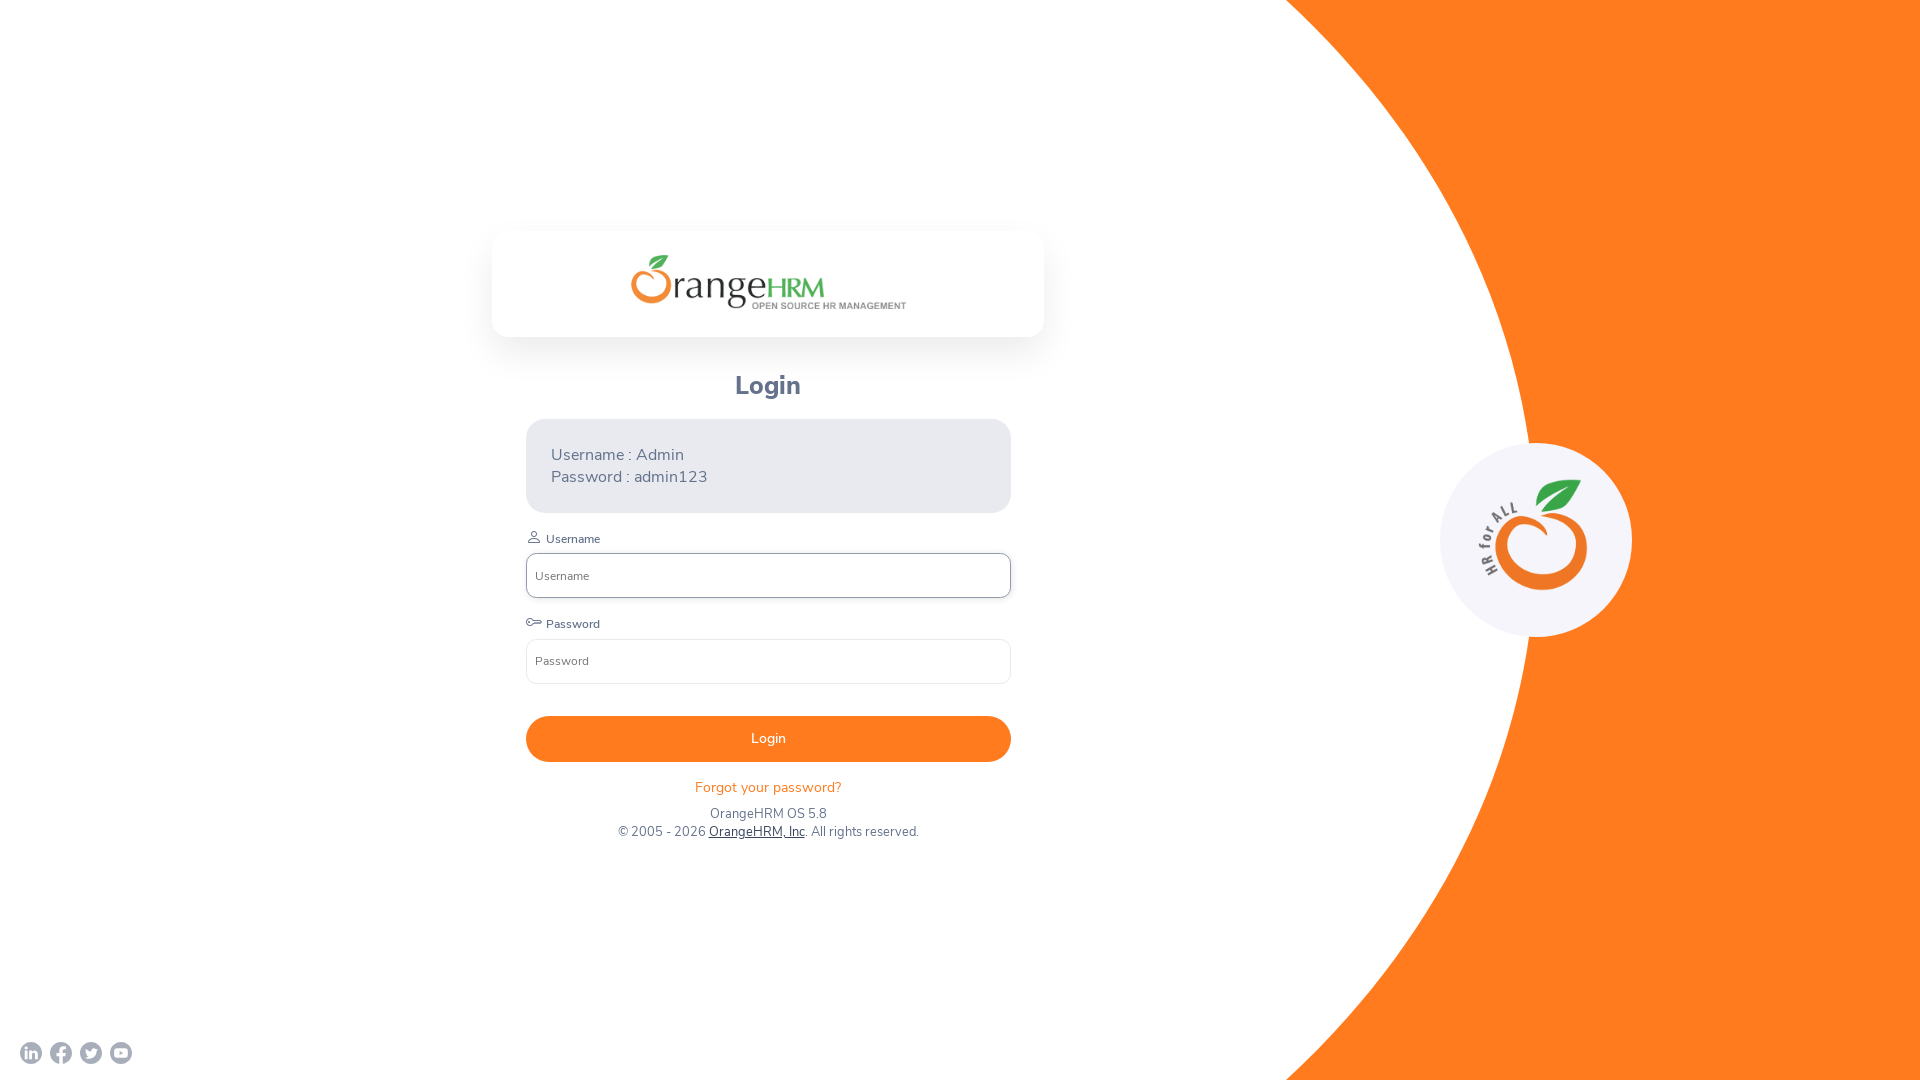

Retrieved page title: OrangeHRM
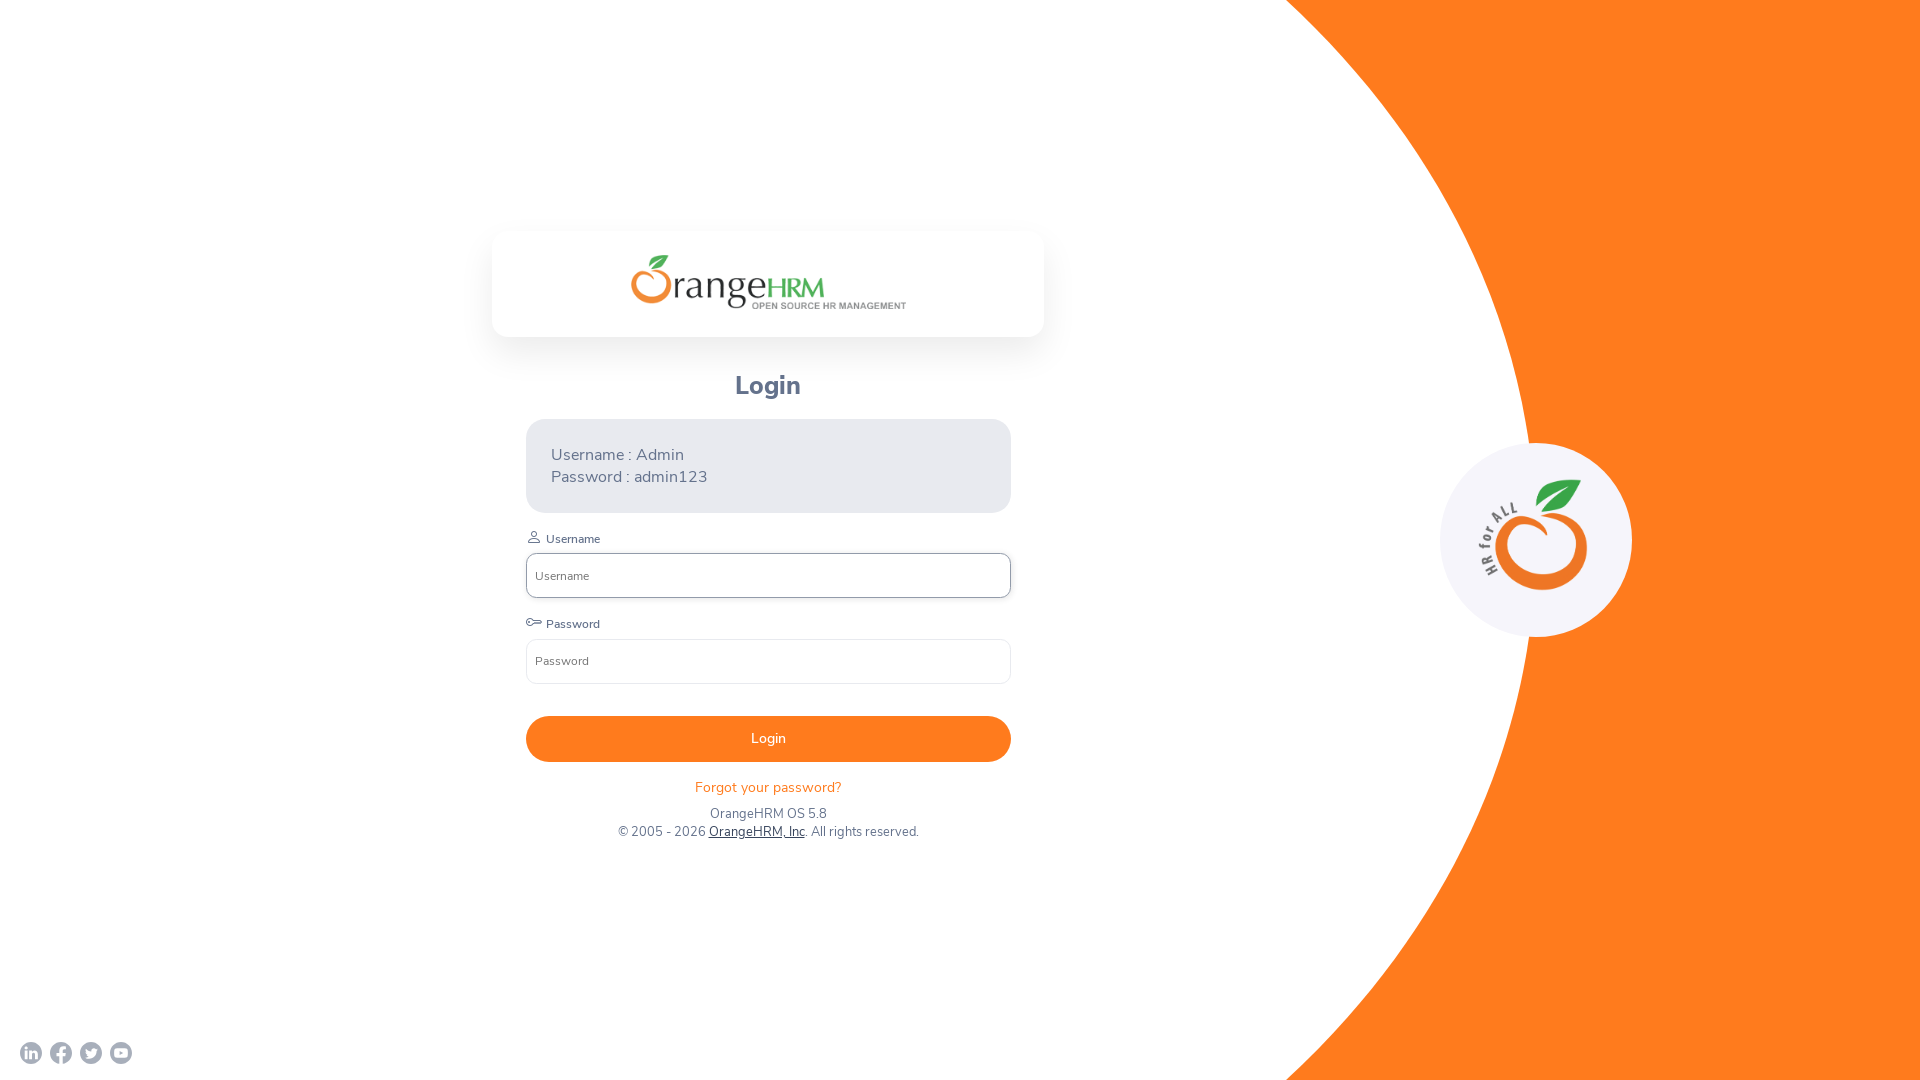

Verified page title is not None
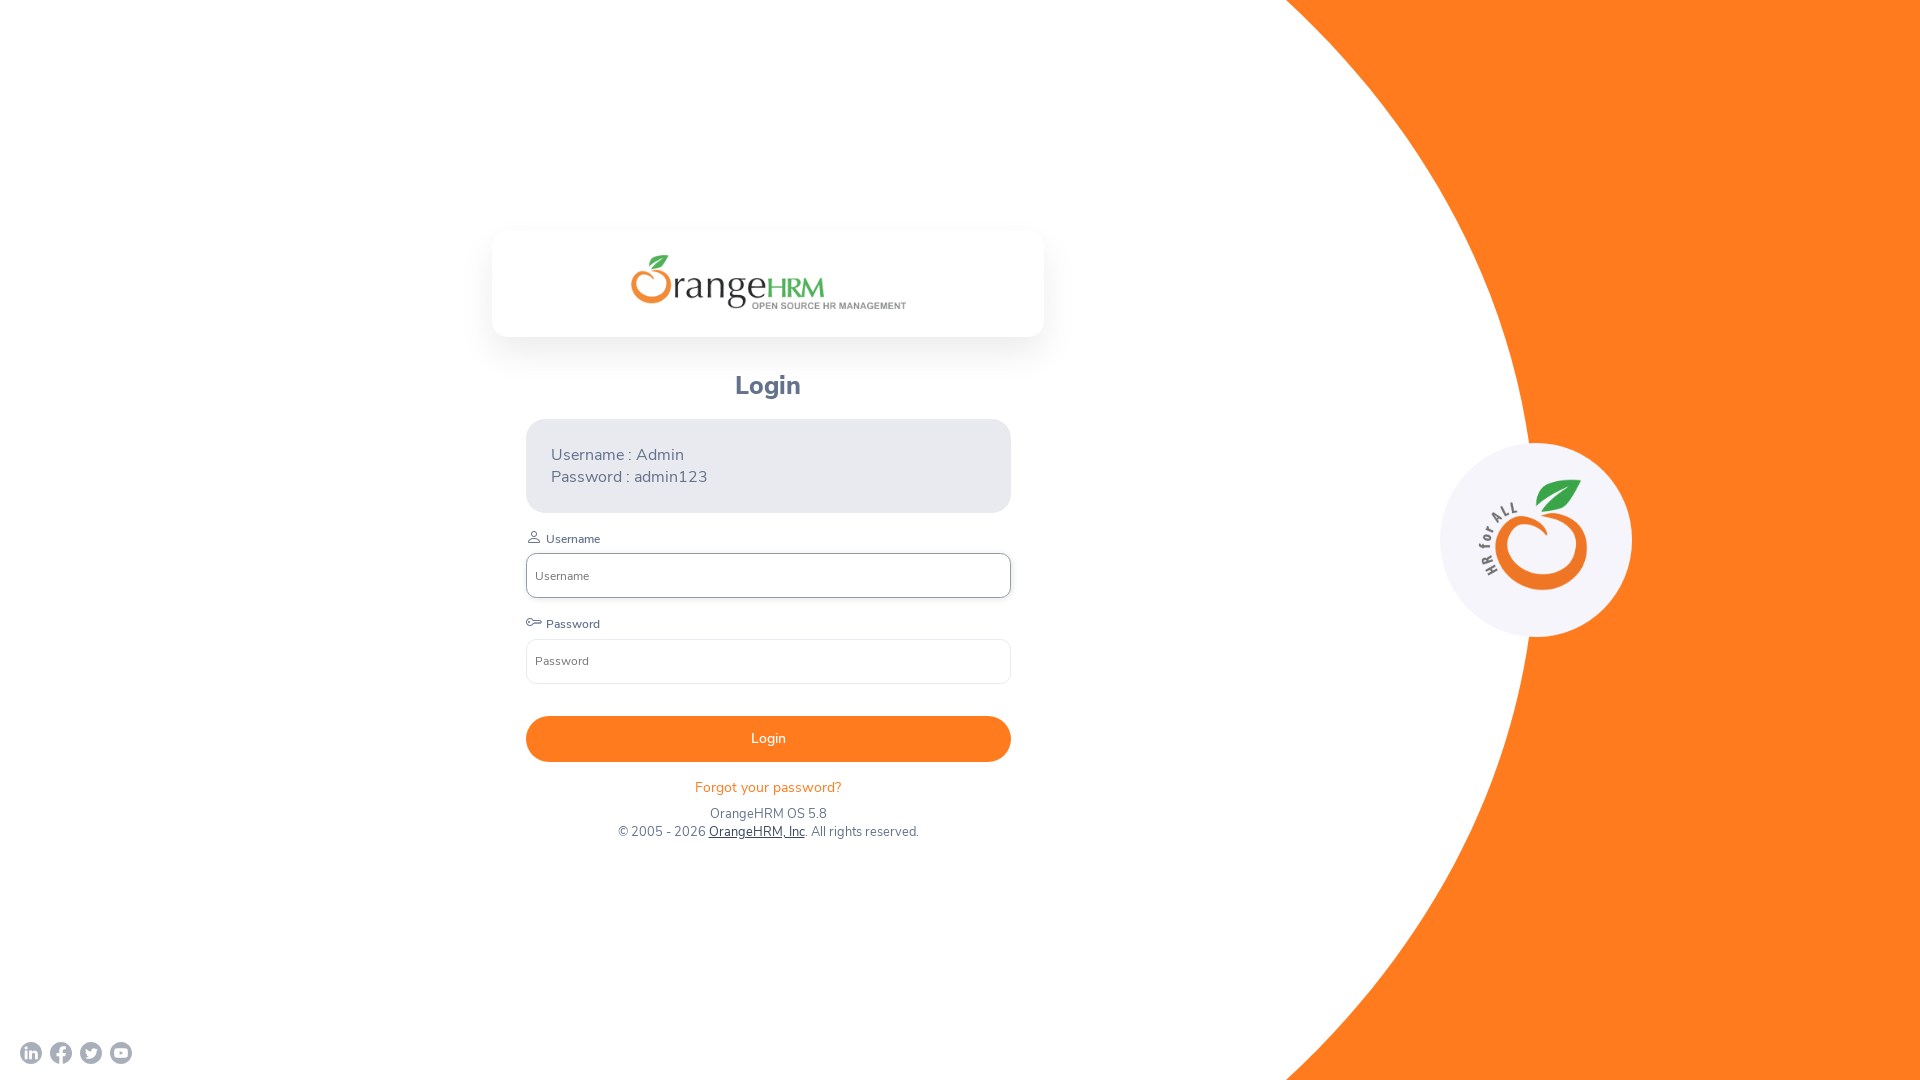

Retrieved current URL: https://opensource-demo.orangehrmlive.com/web/index.php/auth/login
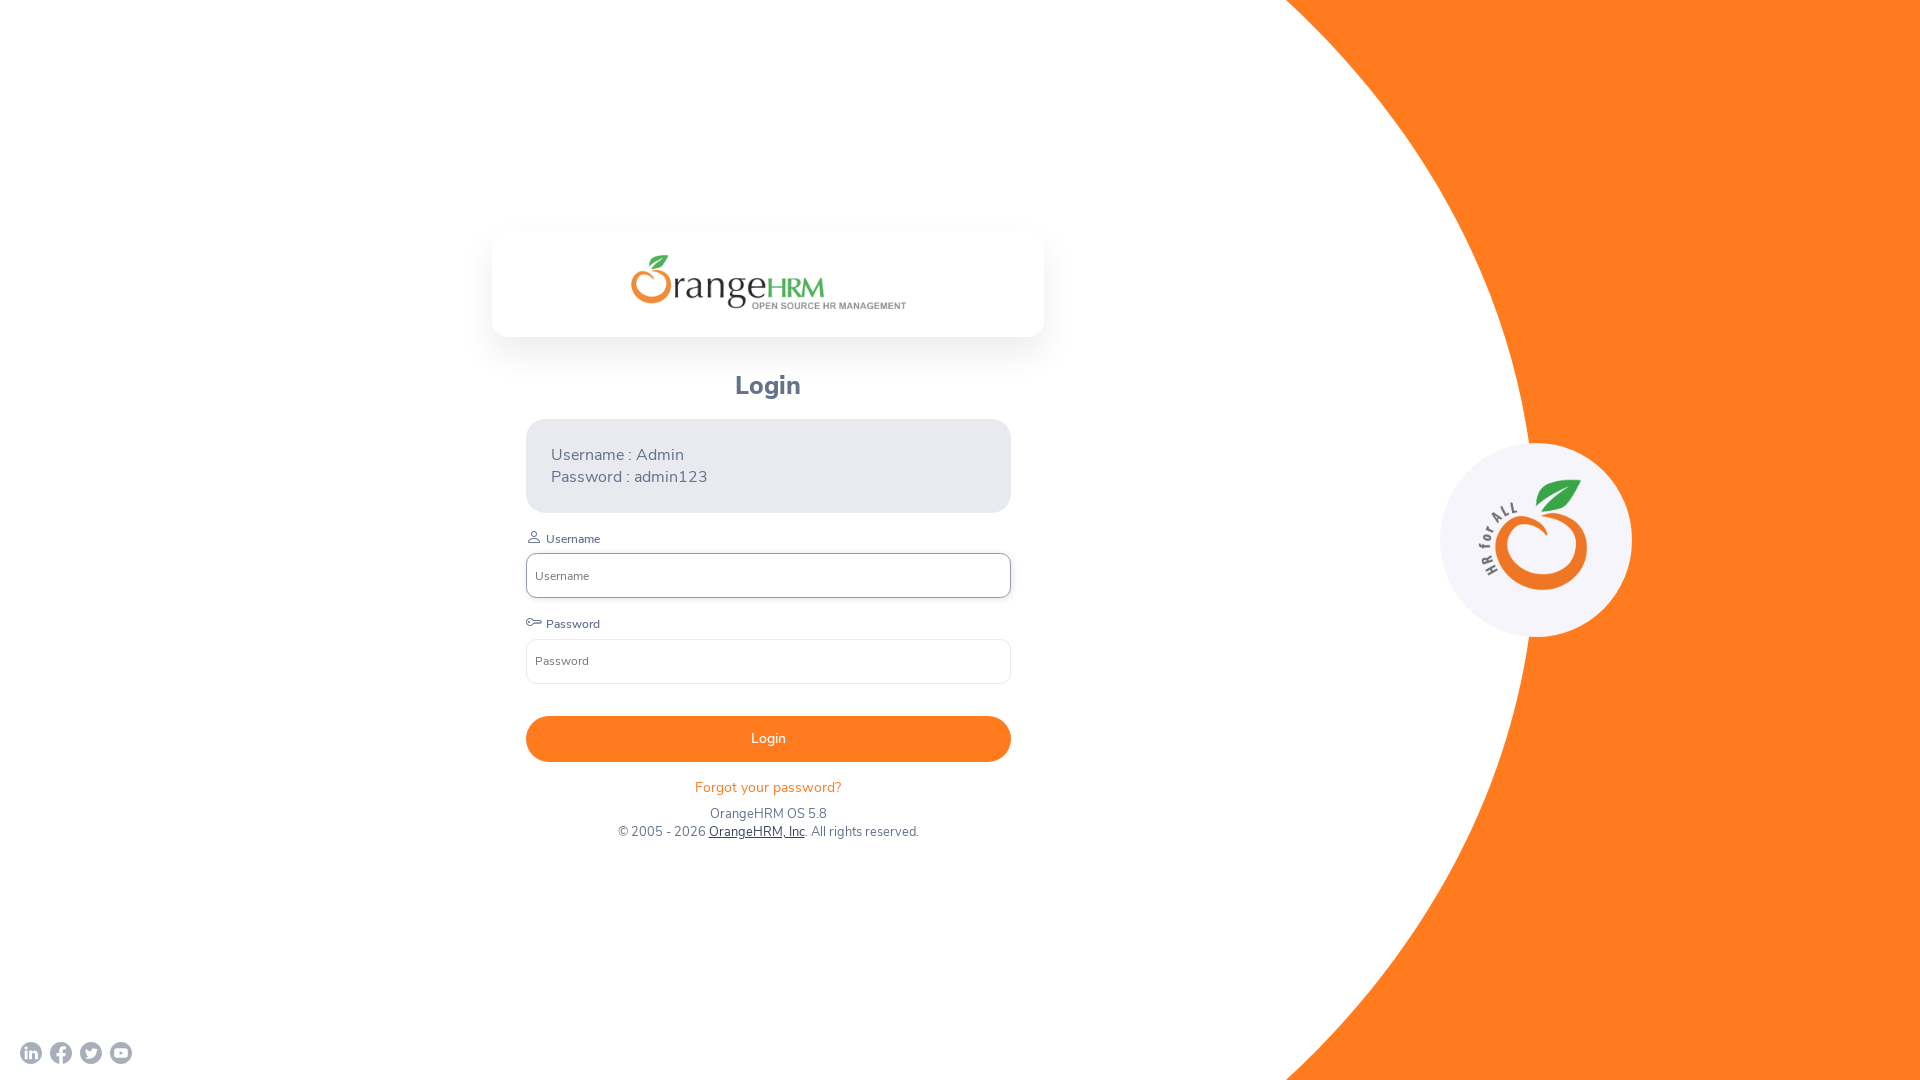

Verified URL contains 'orangehrmlive.com'
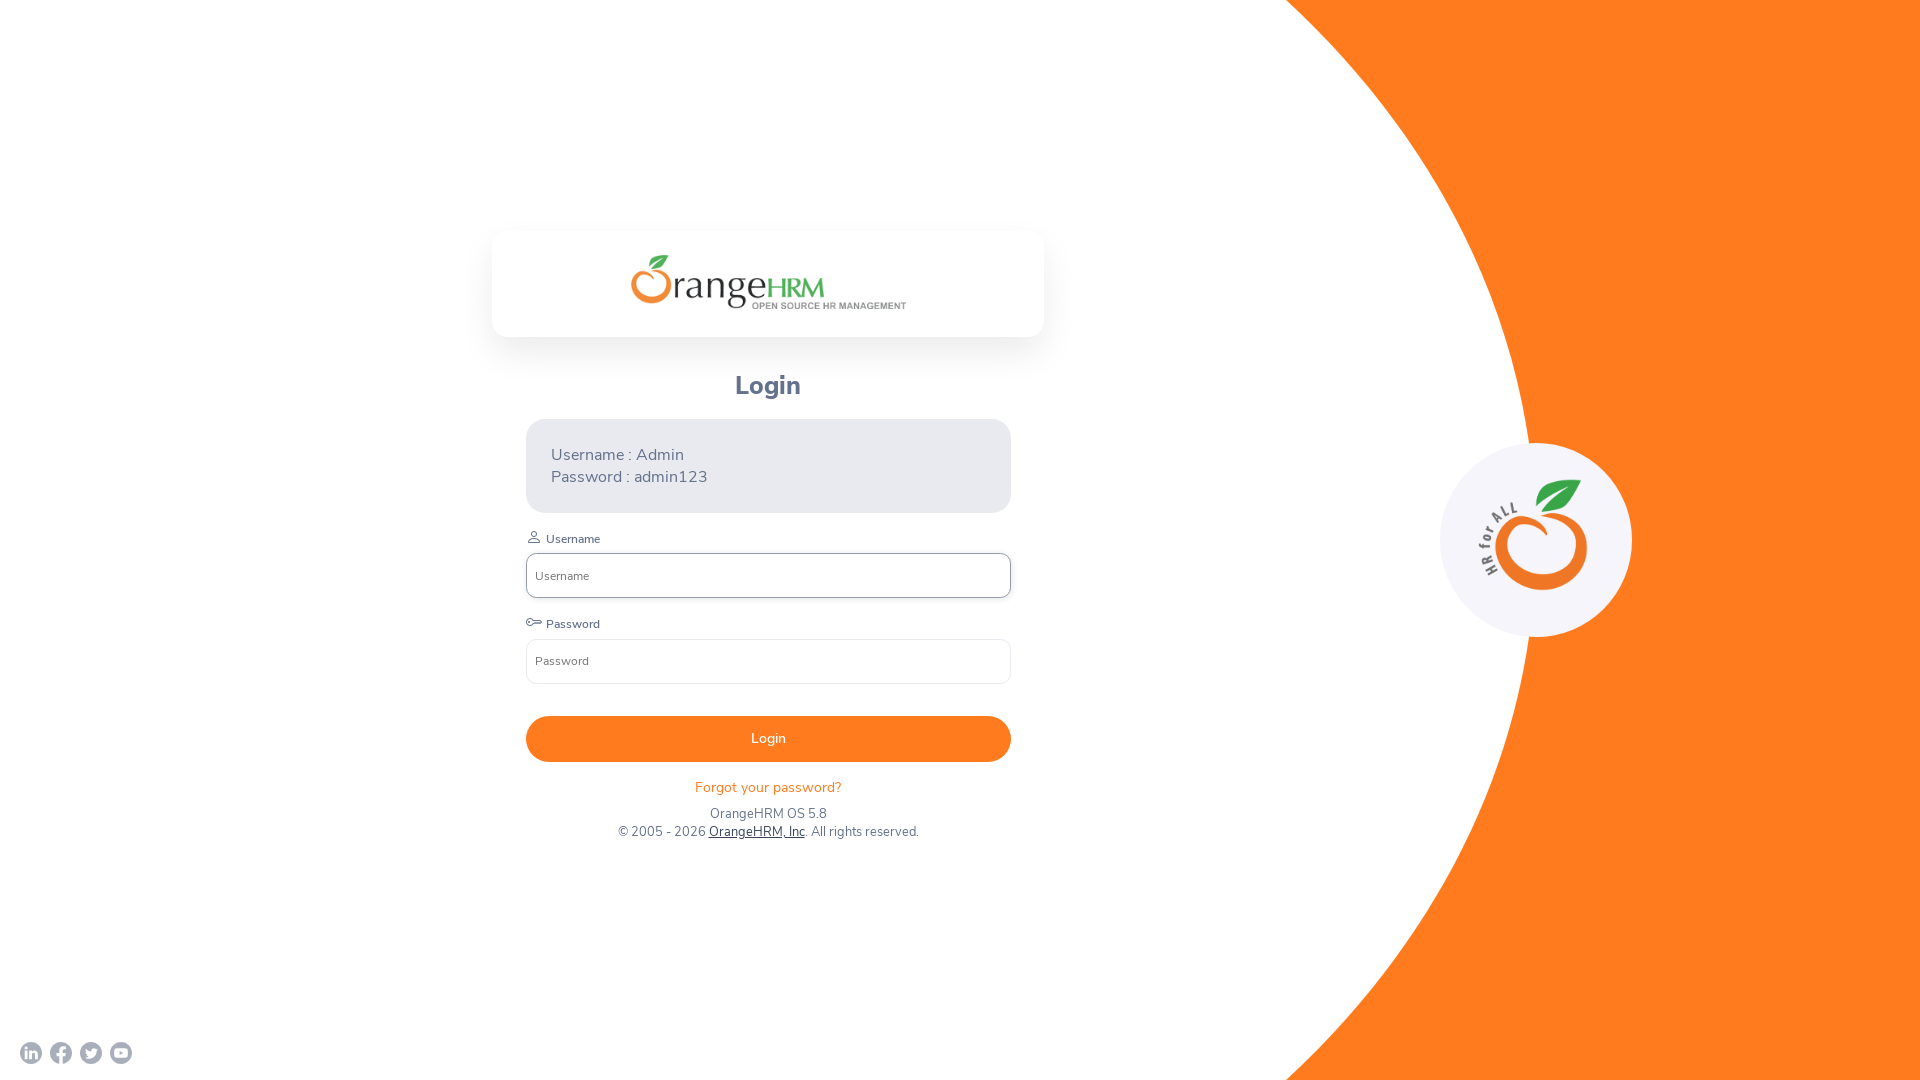

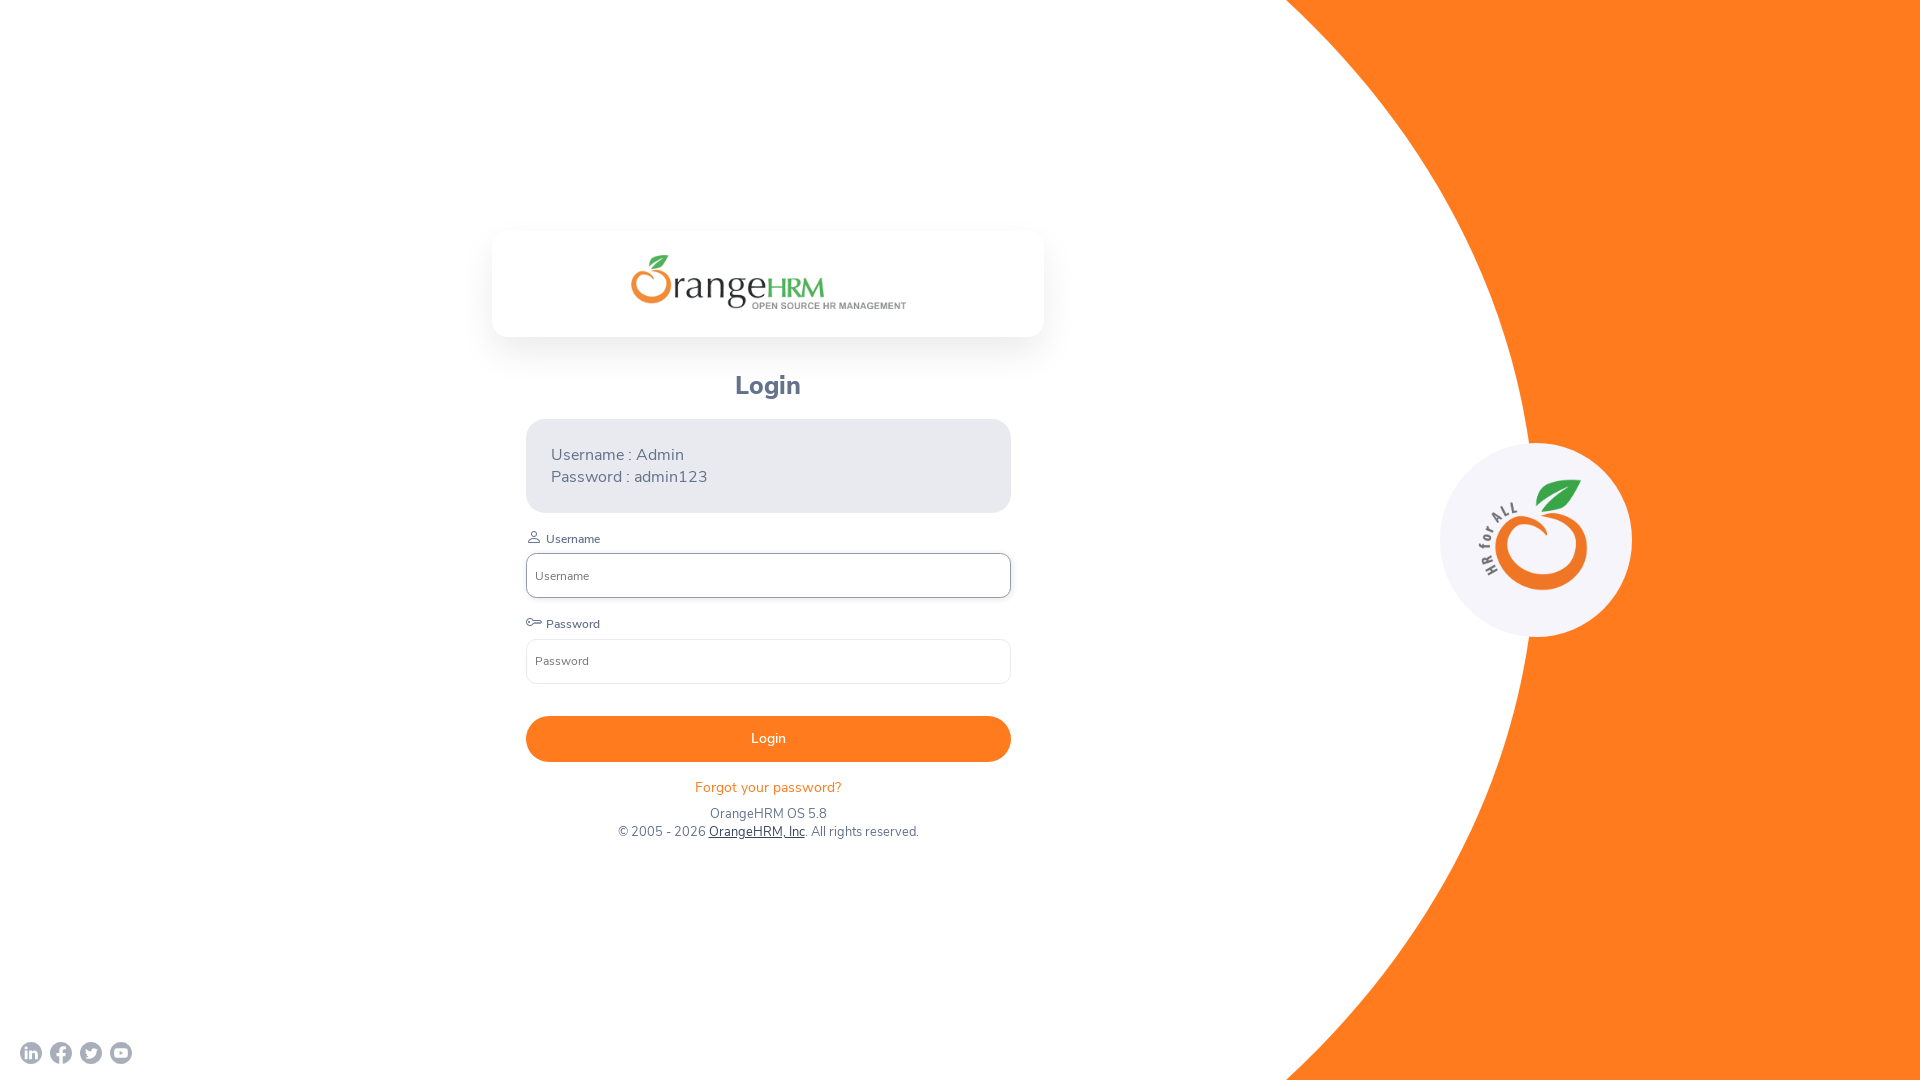